Tests navigation through different HTTP status code pages (200, 301, 404, 500) by clicking links and navigating back

Starting URL: https://the-internet.herokuapp.com/redirector

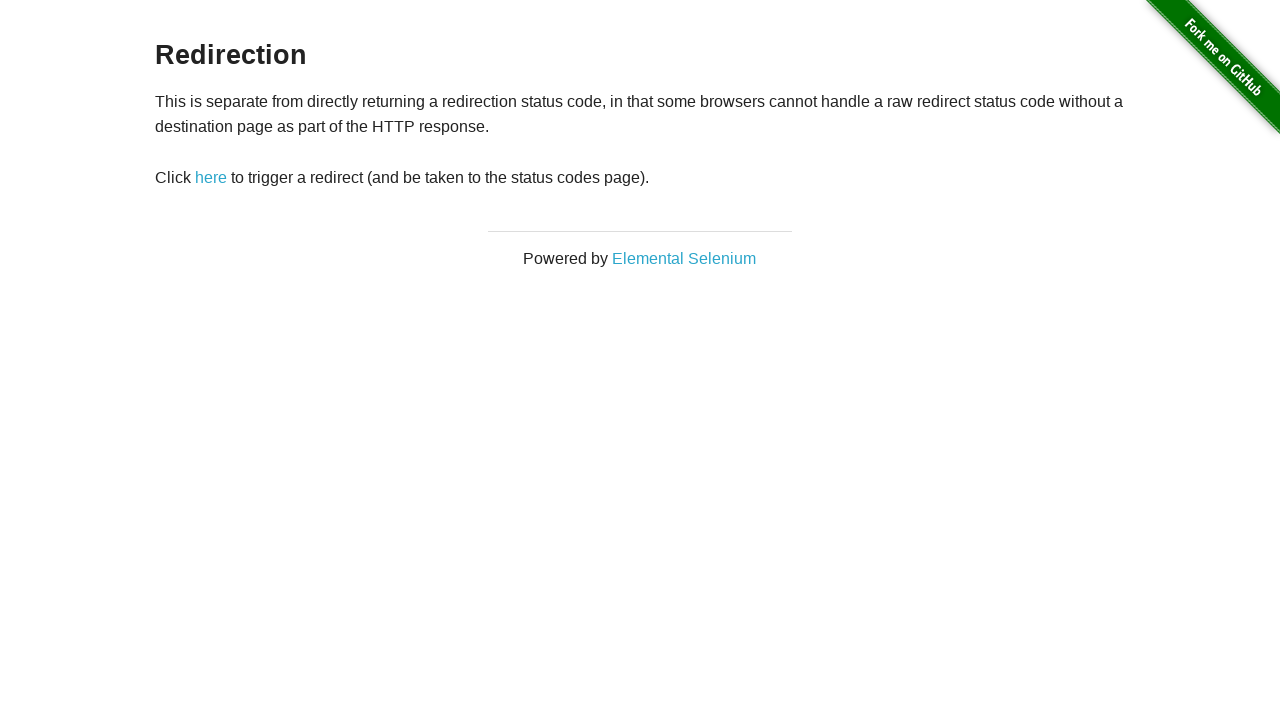

Clicked redirect button at (211, 178) on #redirect
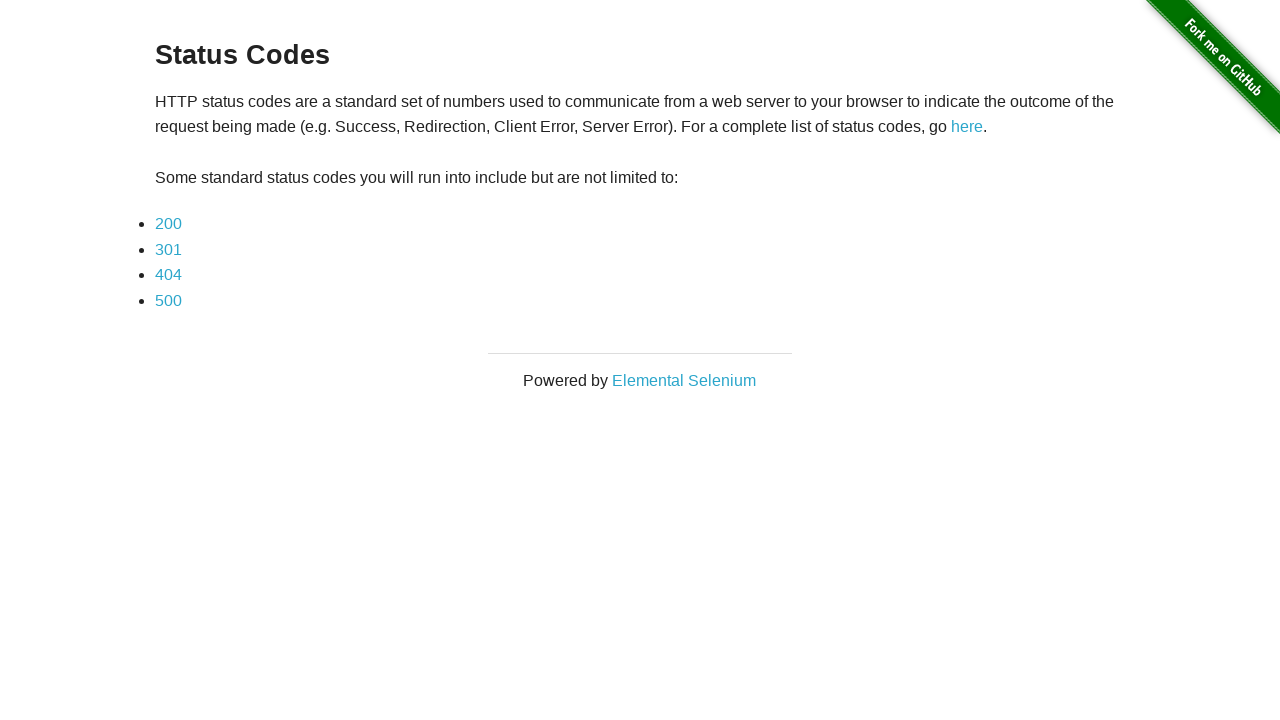

Clicked link to 200 status code page at (168, 224) on xpath=//a[@href='status_codes/200']
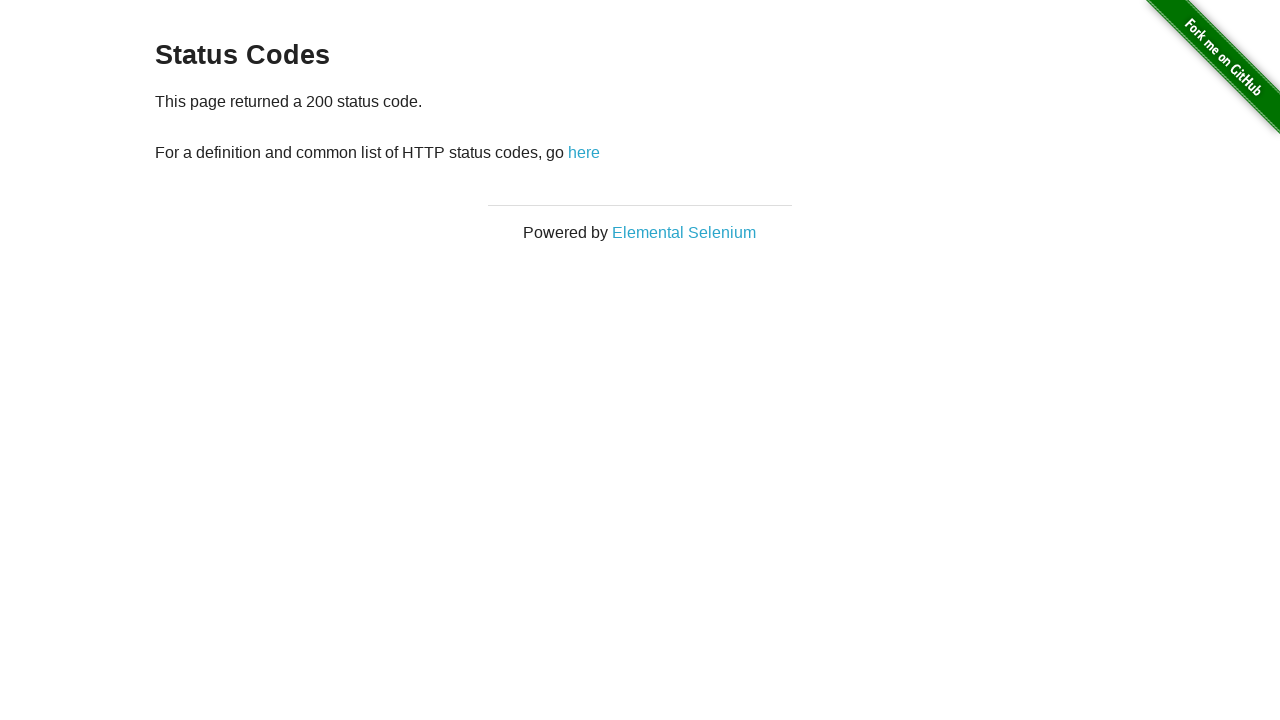

200 status code page content loaded
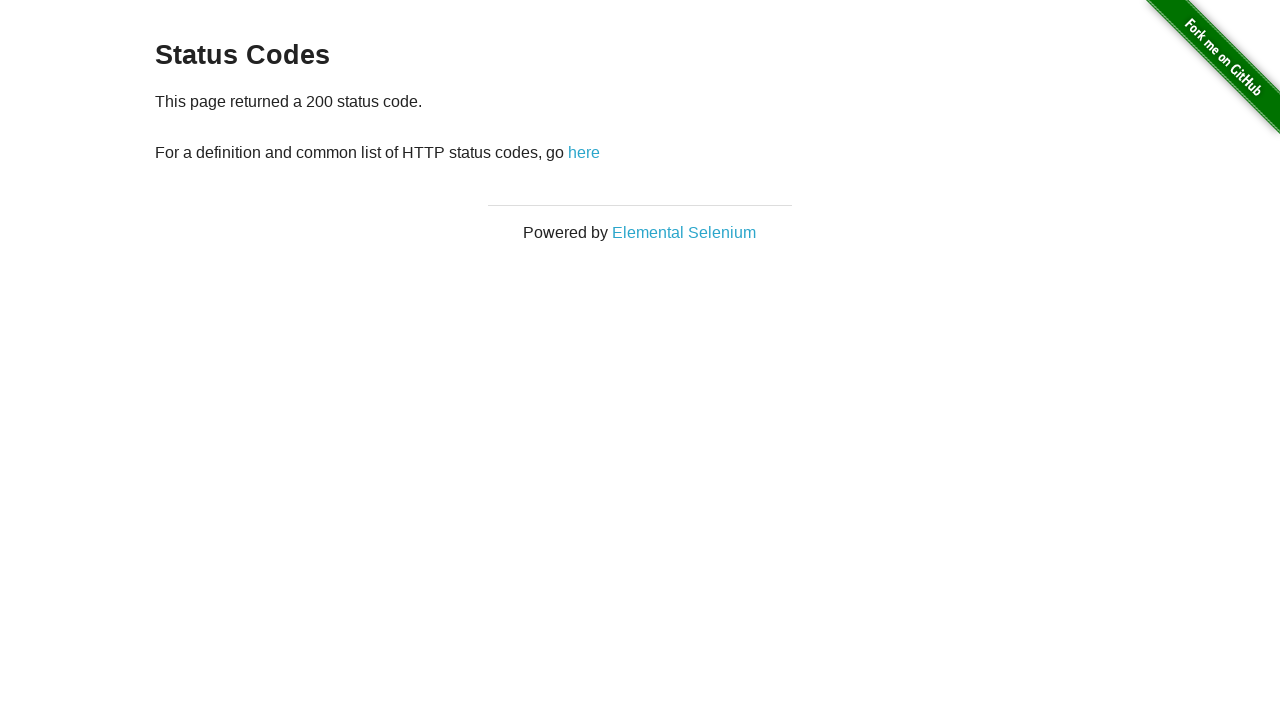

Navigated back from 200 status code page
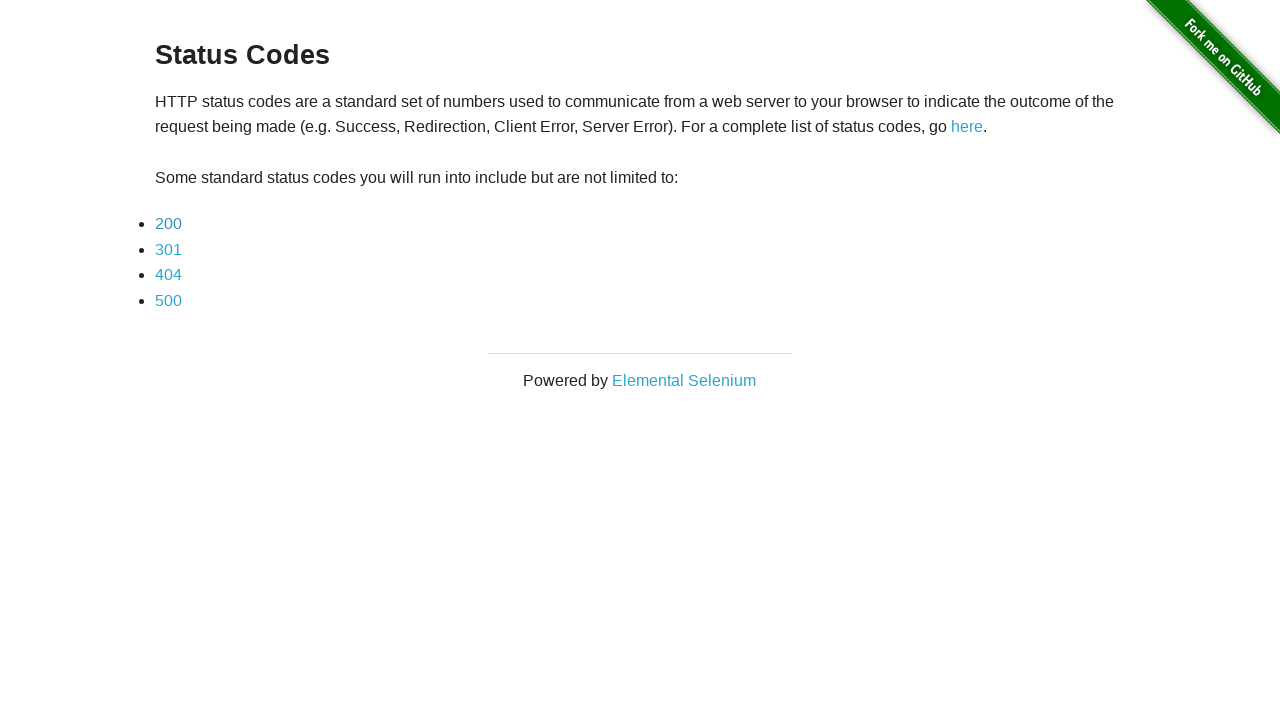

Clicked link to 301 status code page at (168, 249) on xpath=//a[@href='status_codes/301']
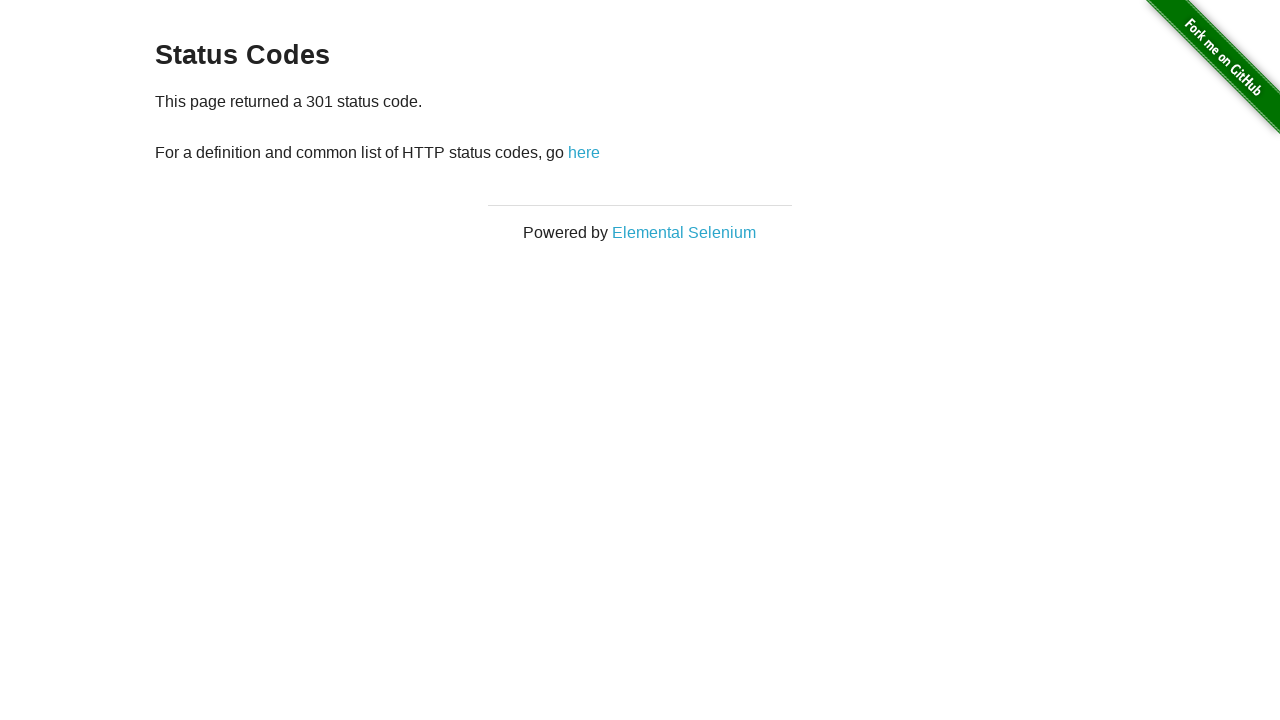

301 status code page content loaded
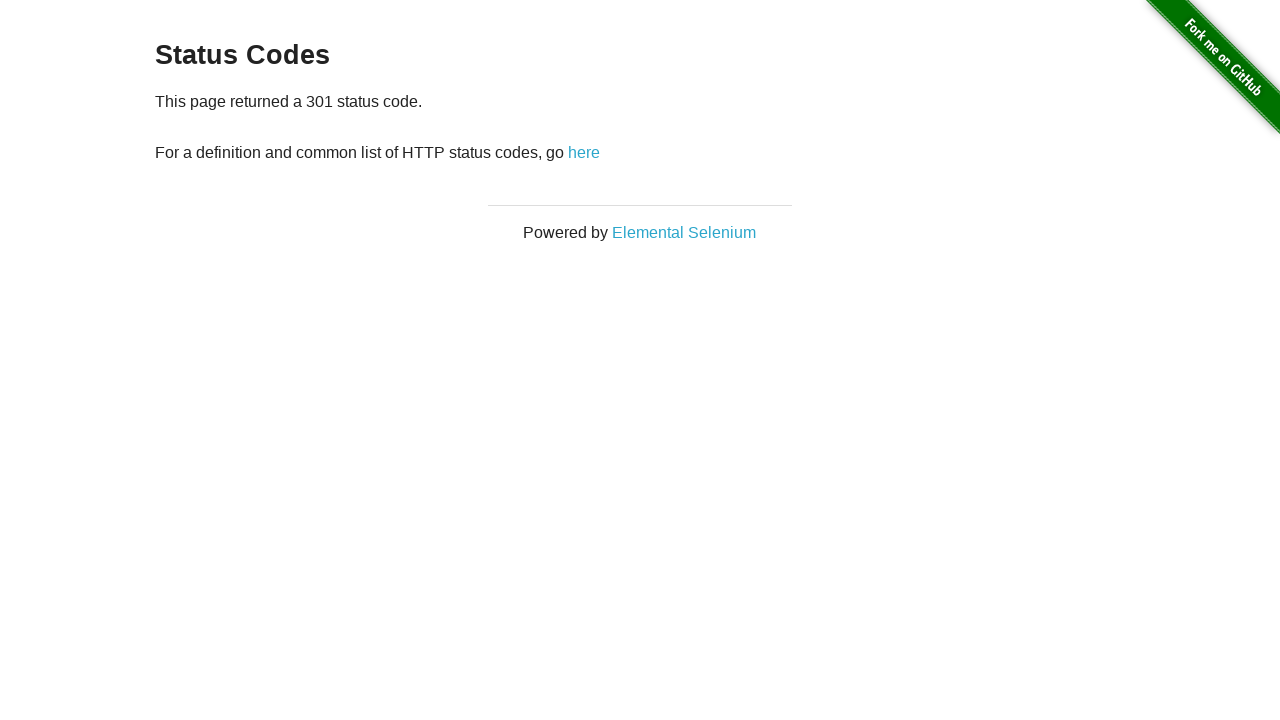

Navigated back from 301 status code page
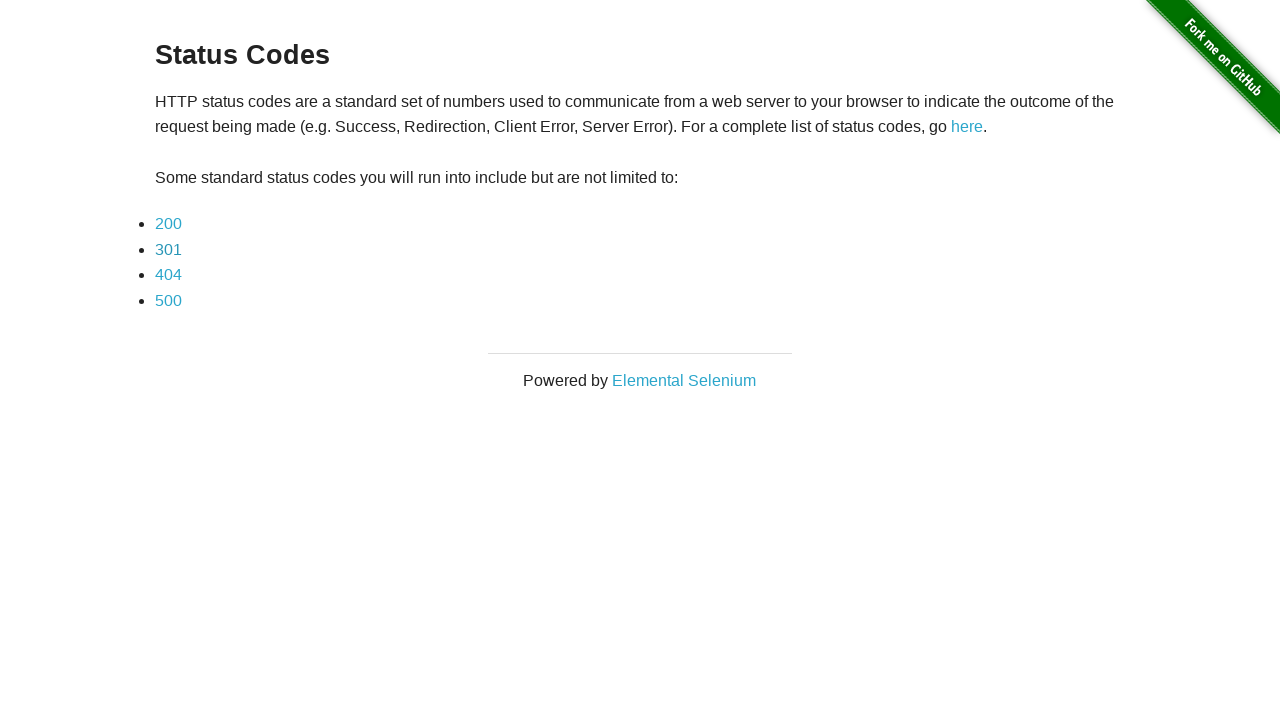

Clicked link to 404 status code page at (168, 275) on xpath=//a[@href='status_codes/404']
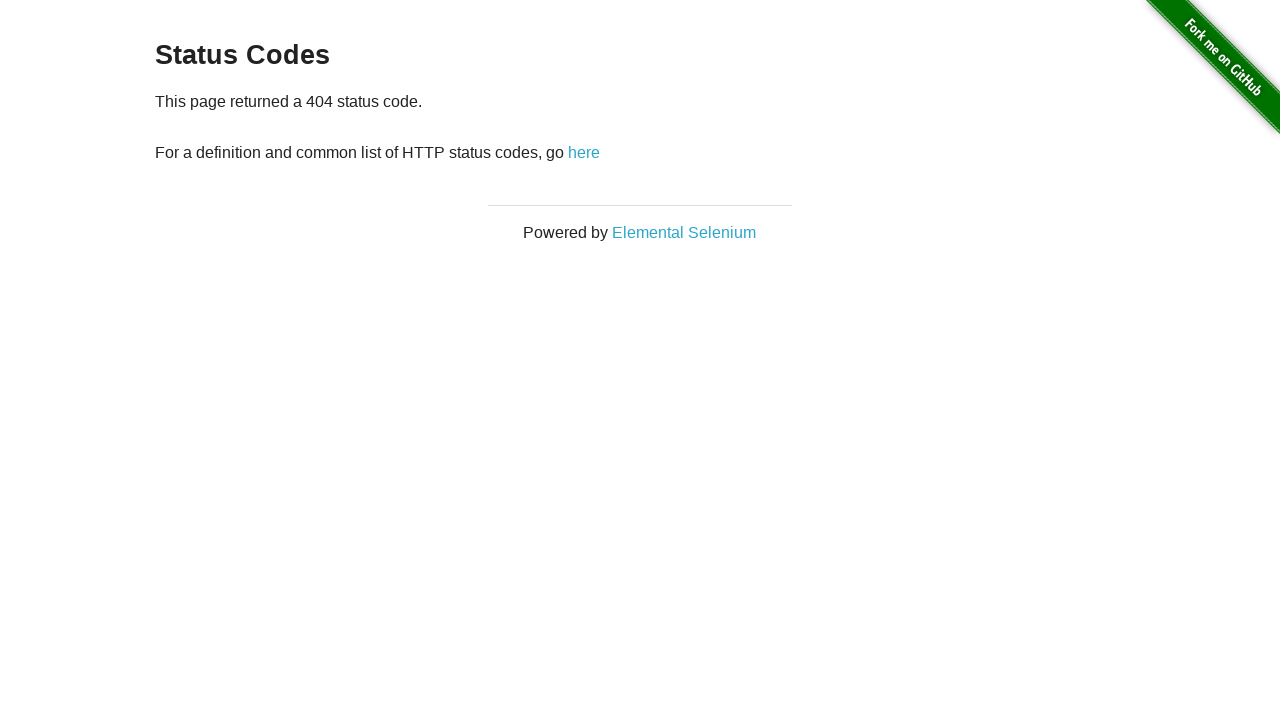

404 status code page content loaded
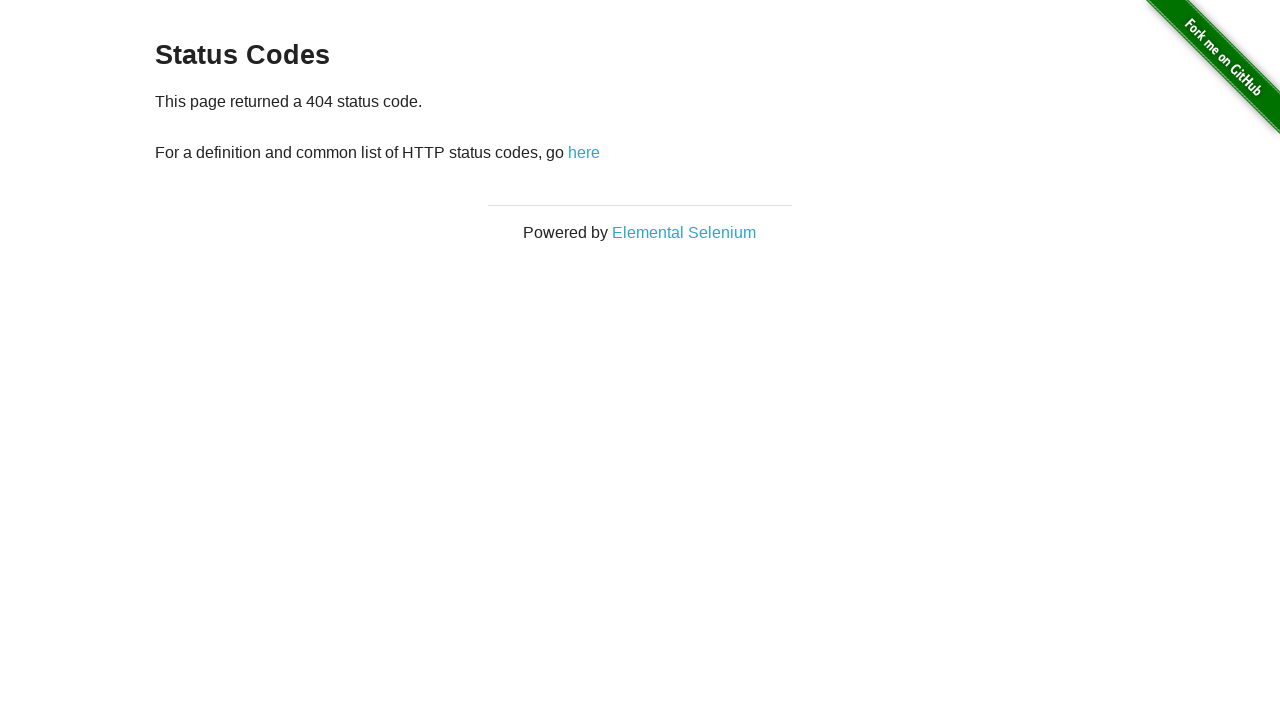

Navigated back from 404 status code page
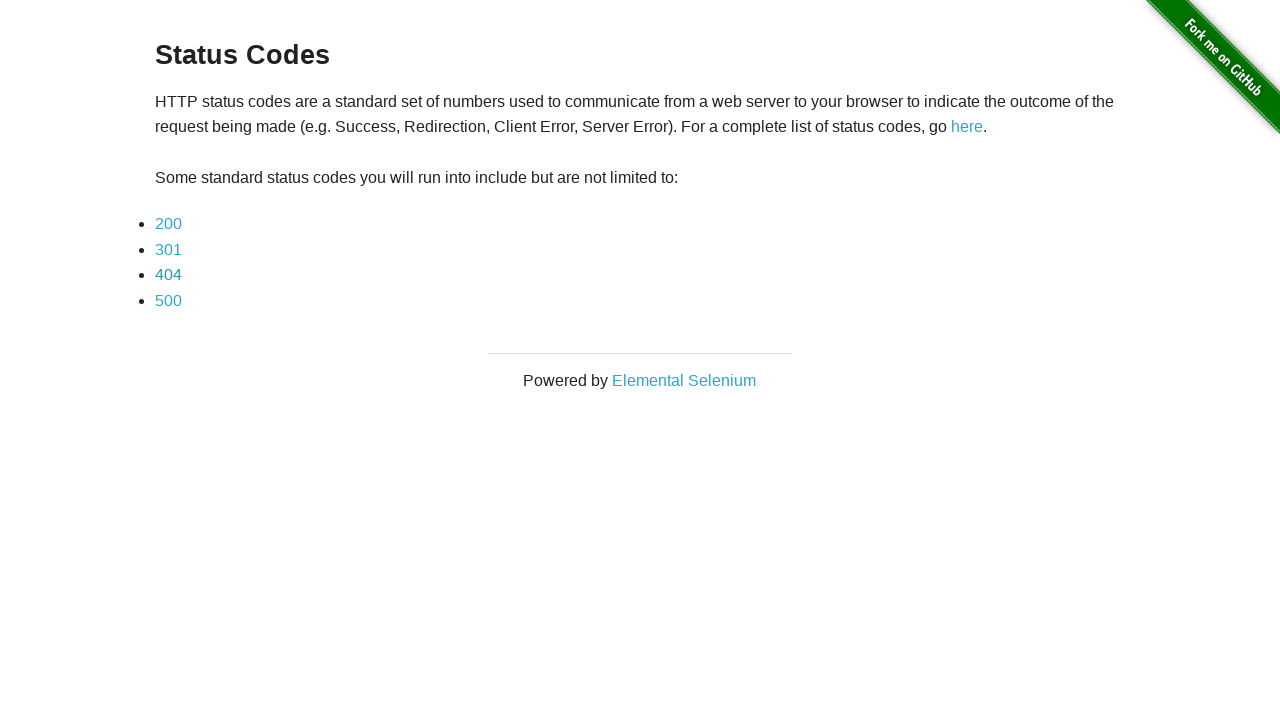

Clicked link to 500 status code page at (168, 300) on xpath=//a[@href='status_codes/500']
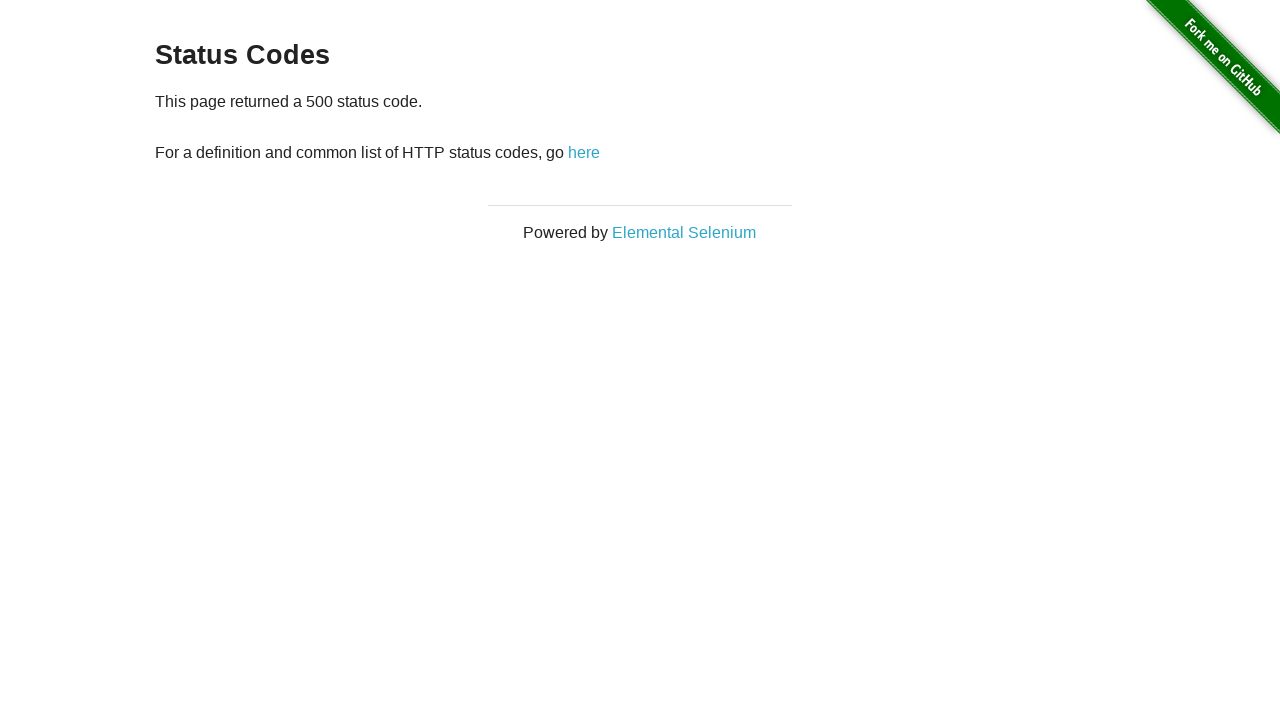

500 status code page content loaded
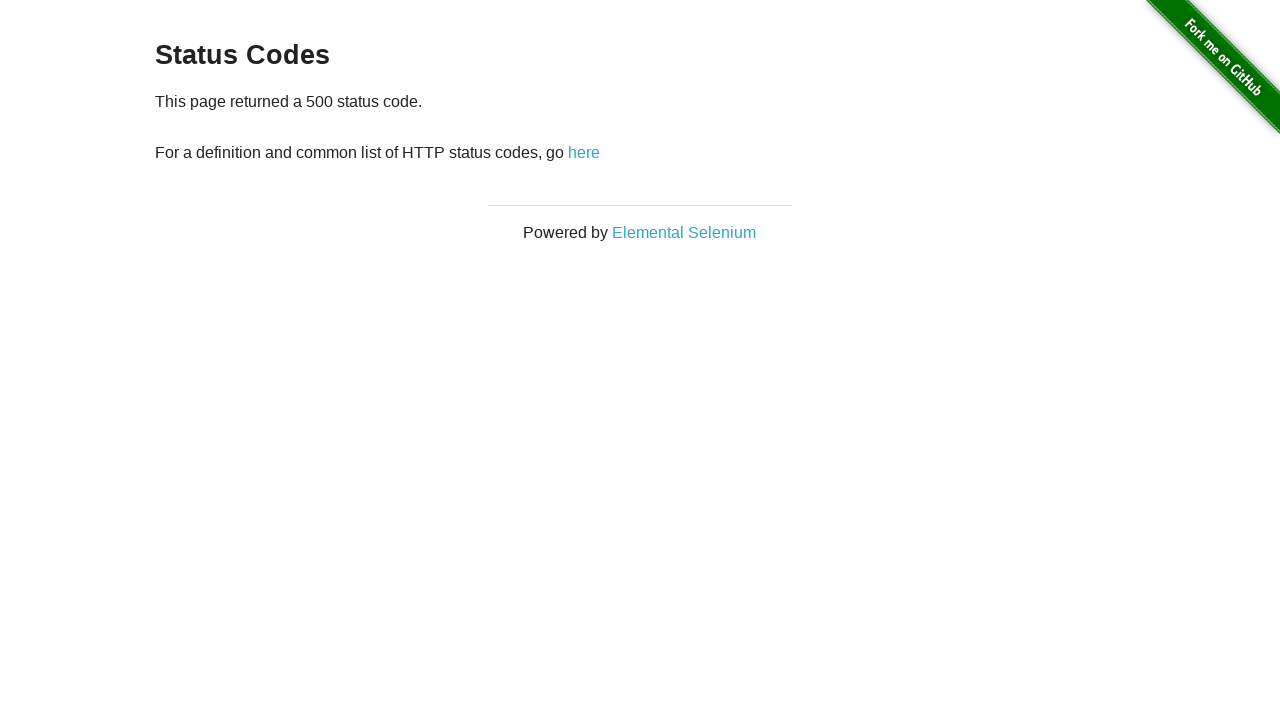

Navigated back from 500 status code page
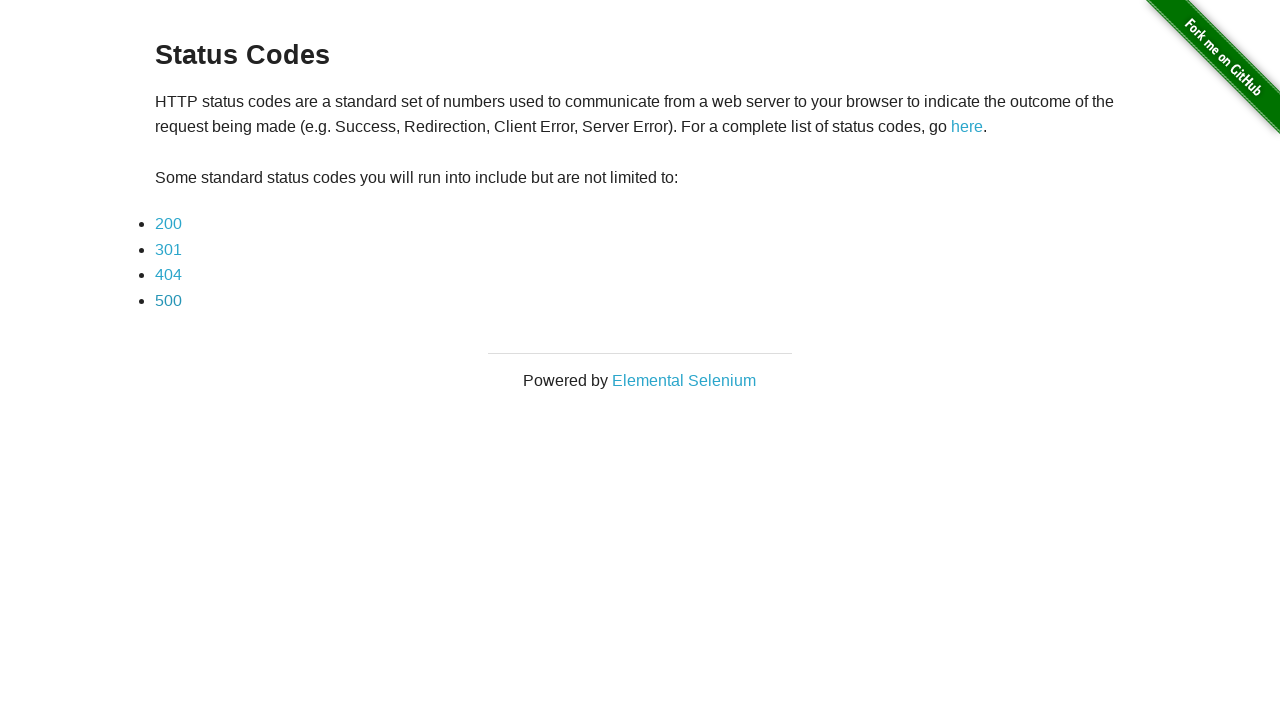

Navigated back to redirection page
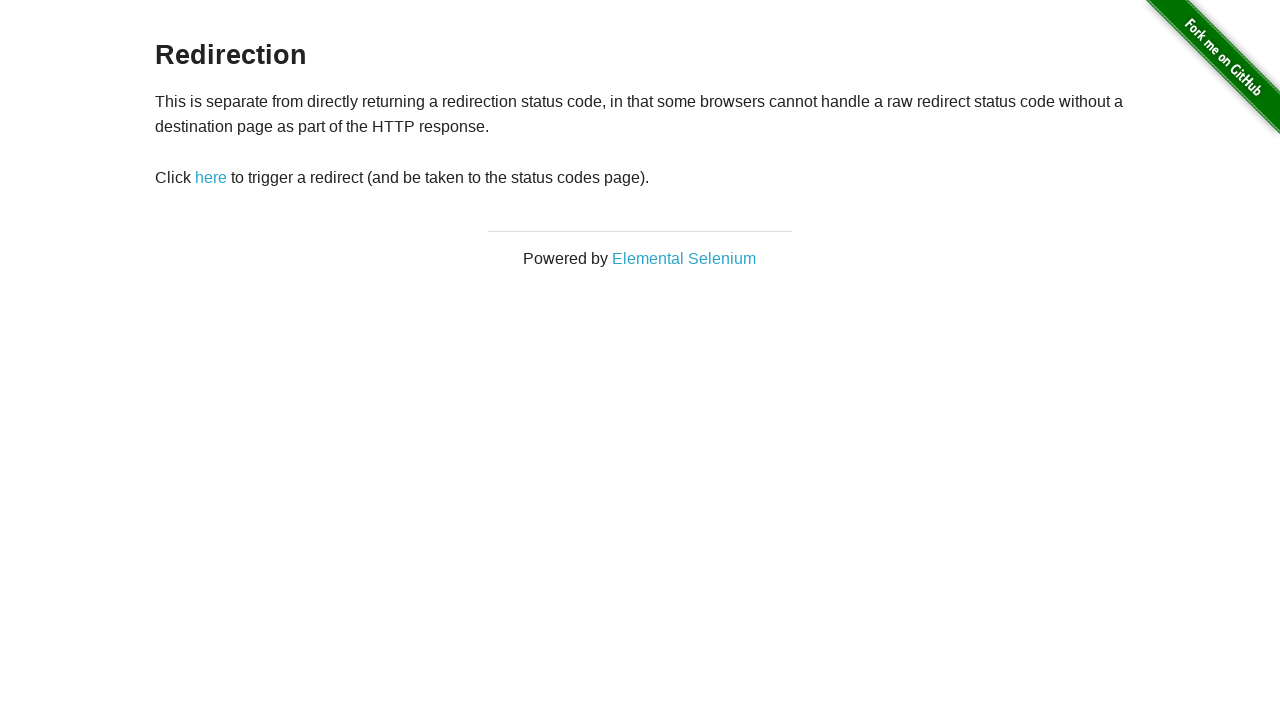

Redirection page fully loaded with heading
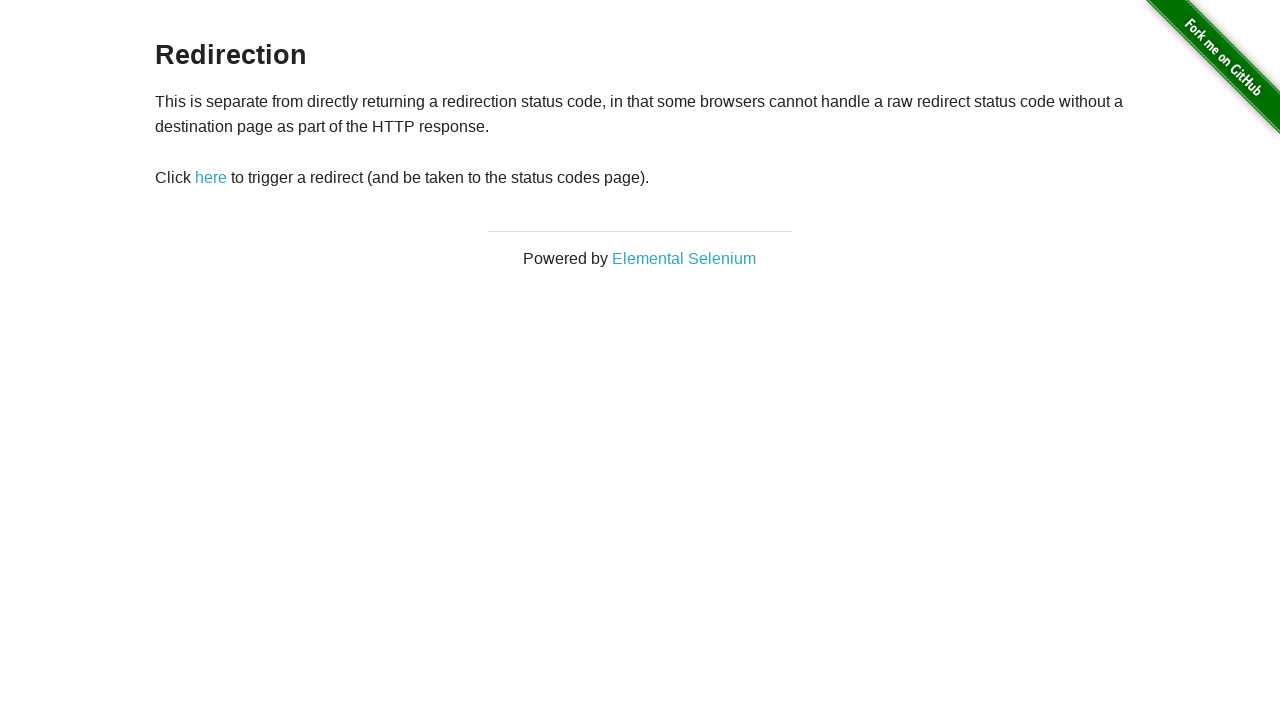

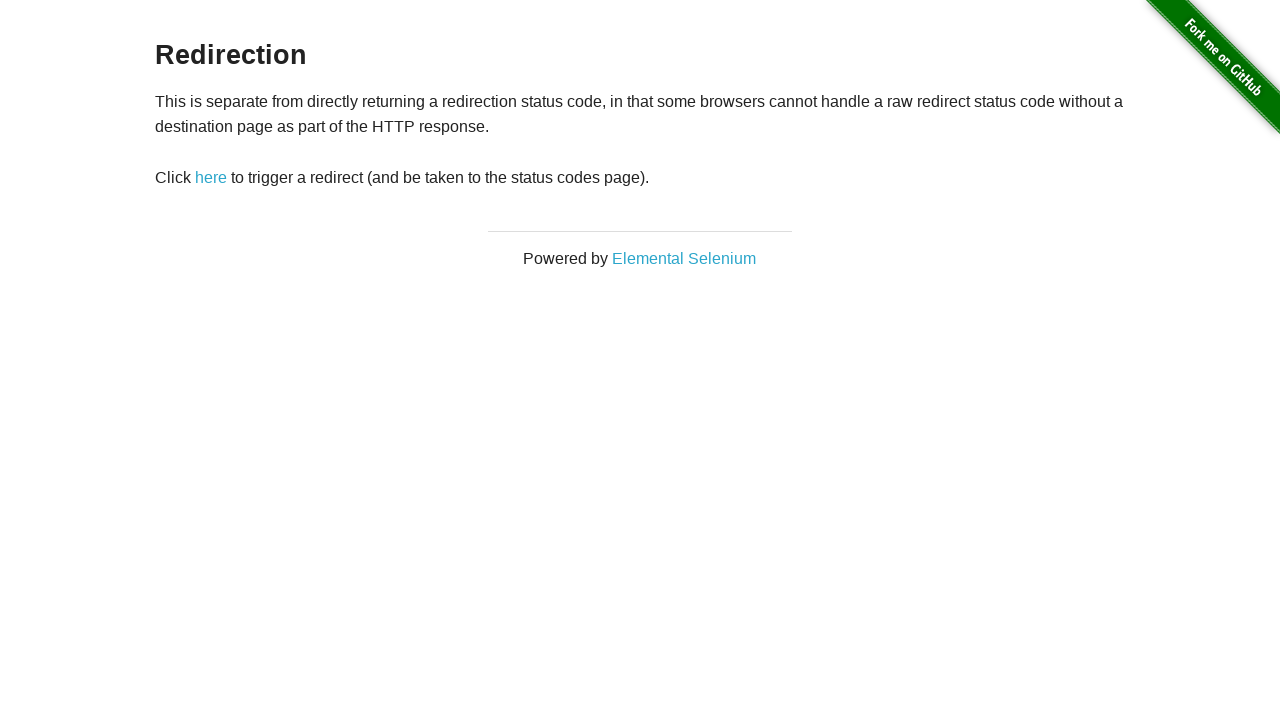